Navigates to the Wakanow Ghana travel website homepage and verifies the page loads

Starting URL: https://www.wakanow.com.gh/en-gh?gad_campaignid=22361038964

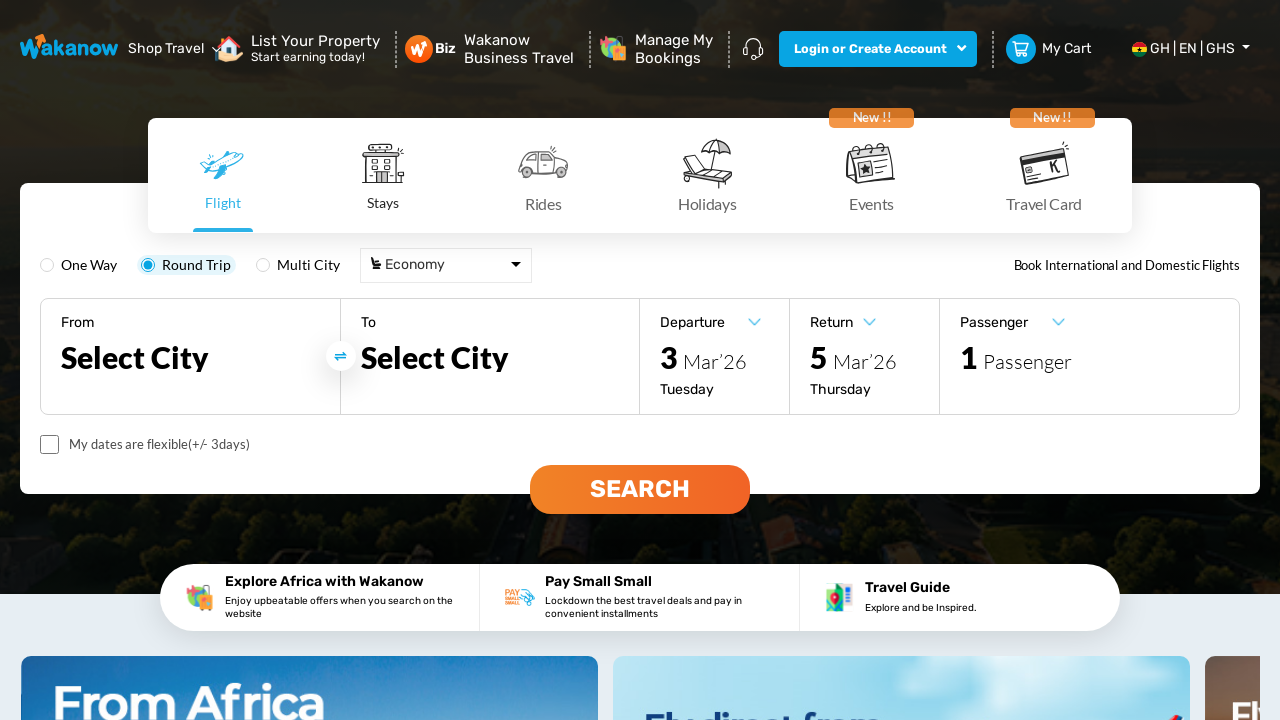

Waited for page DOM content to load on Wakanow Ghana homepage
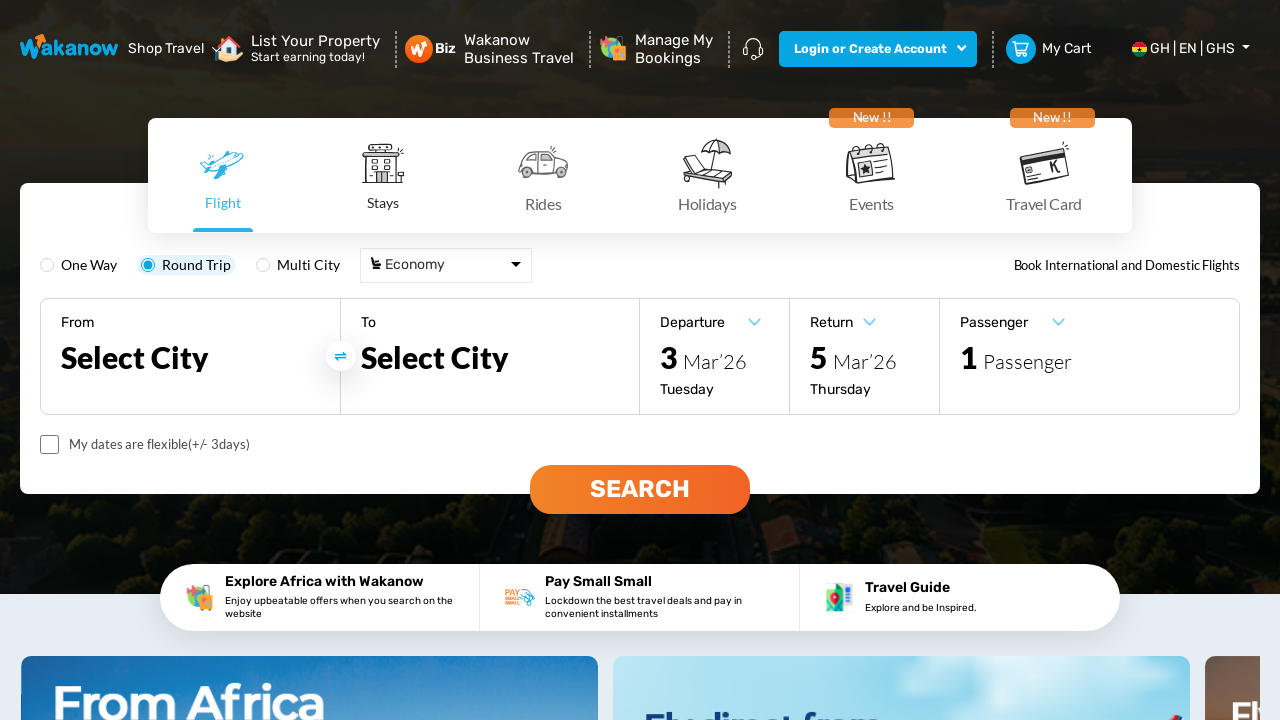

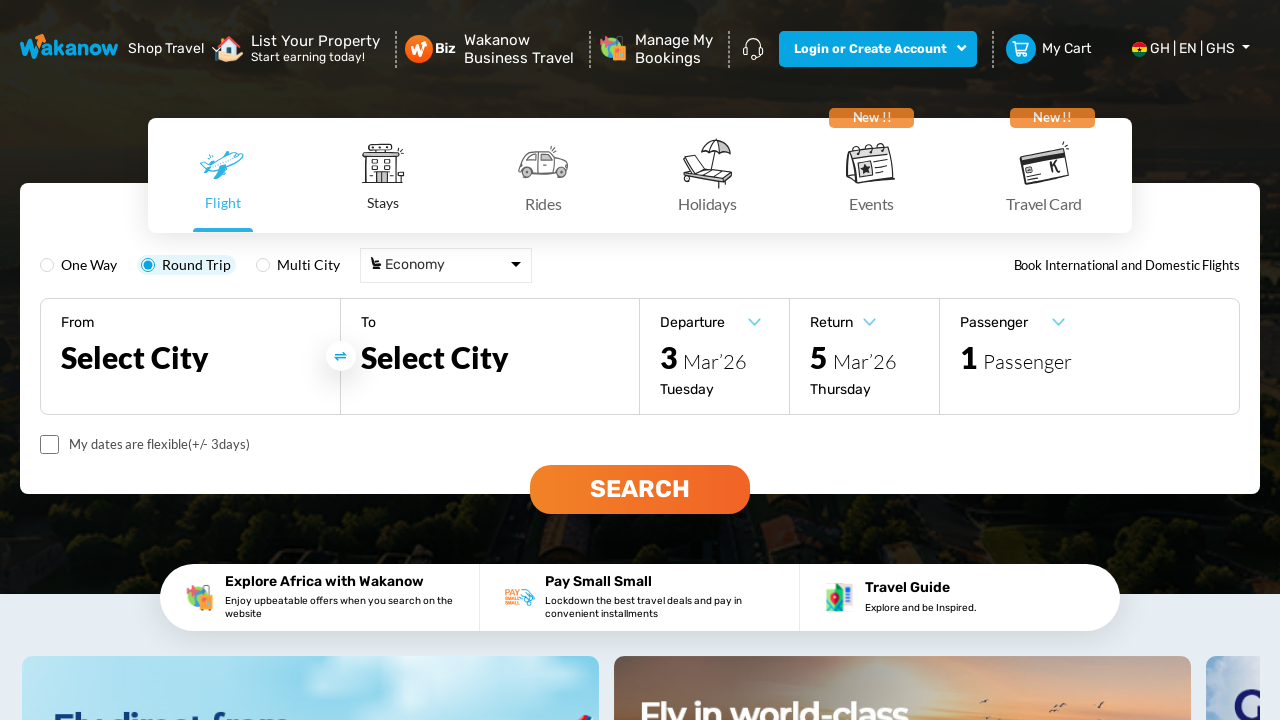